Tests the TodoMVC application by adding a new todo item and marking it as completed

Starting URL: https://demo.playwright.dev/todomvc/#/

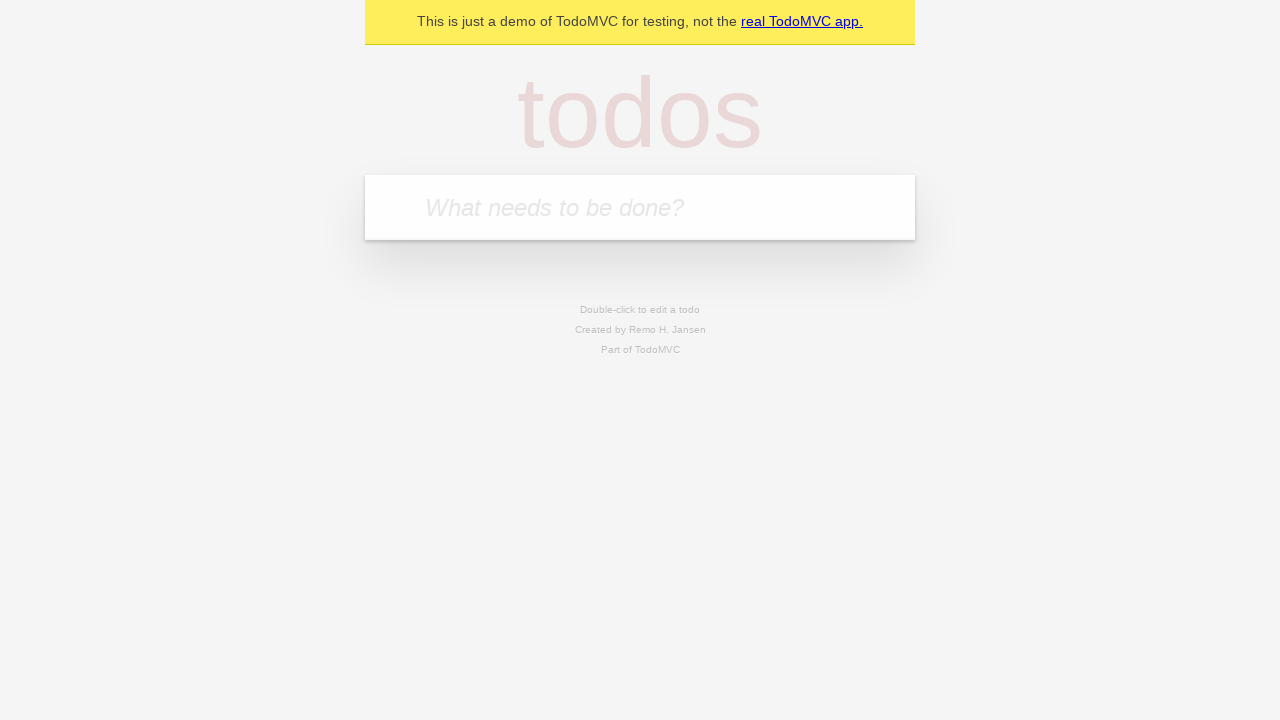

Clicked on the todo input field at (640, 207) on internal:attr=[placeholder="What needs to be done?"i]
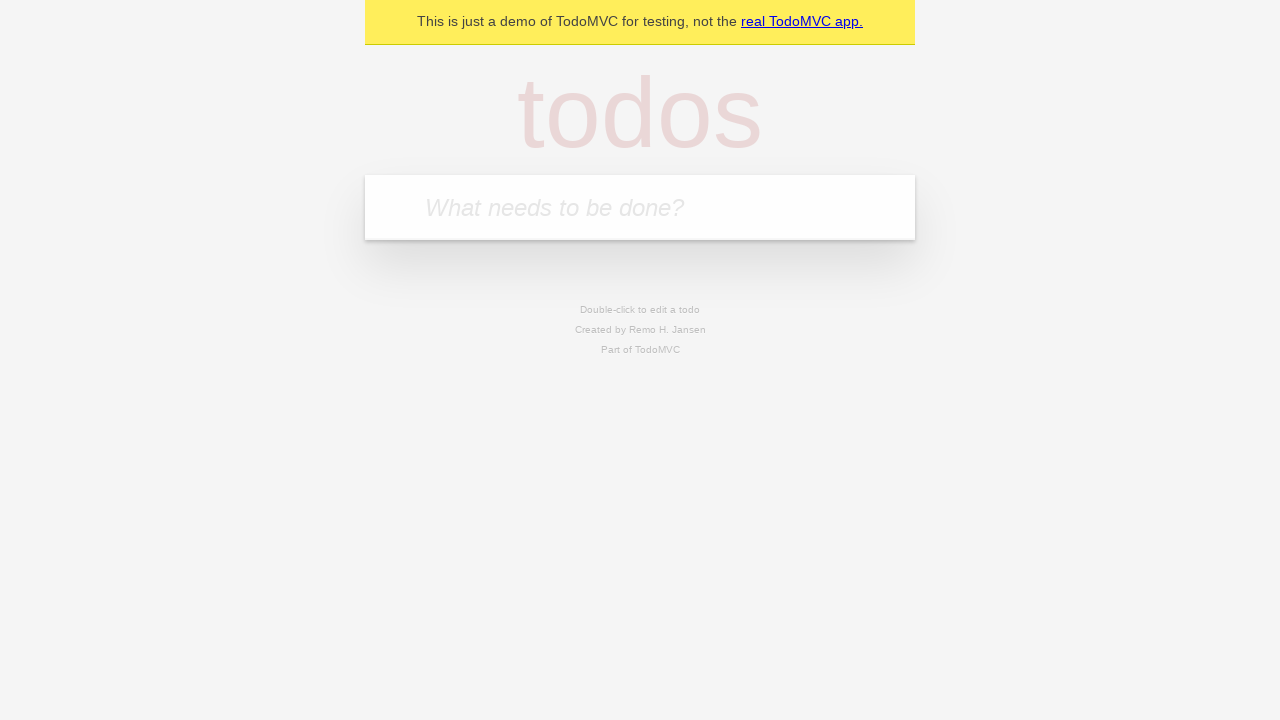

Filled todo input with 'Create first playwright scenario' on internal:attr=[placeholder="What needs to be done?"i]
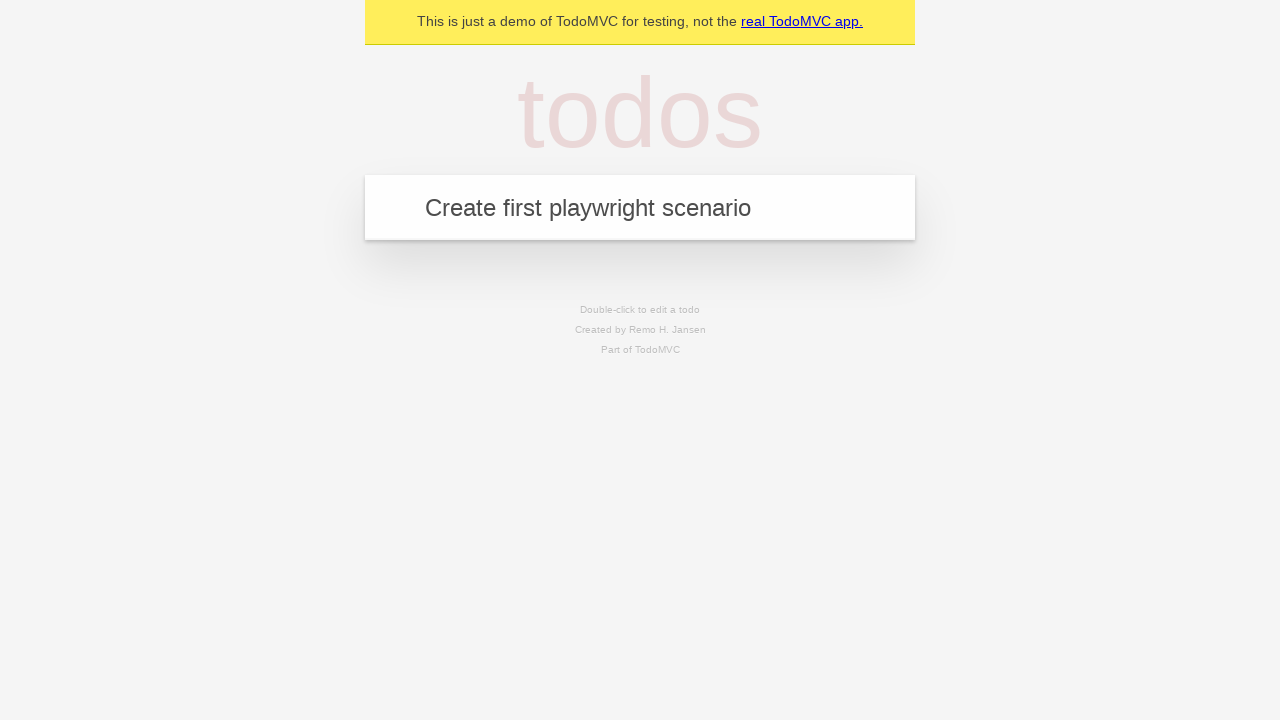

Pressed Enter to add the todo item on internal:attr=[placeholder="What needs to be done?"i]
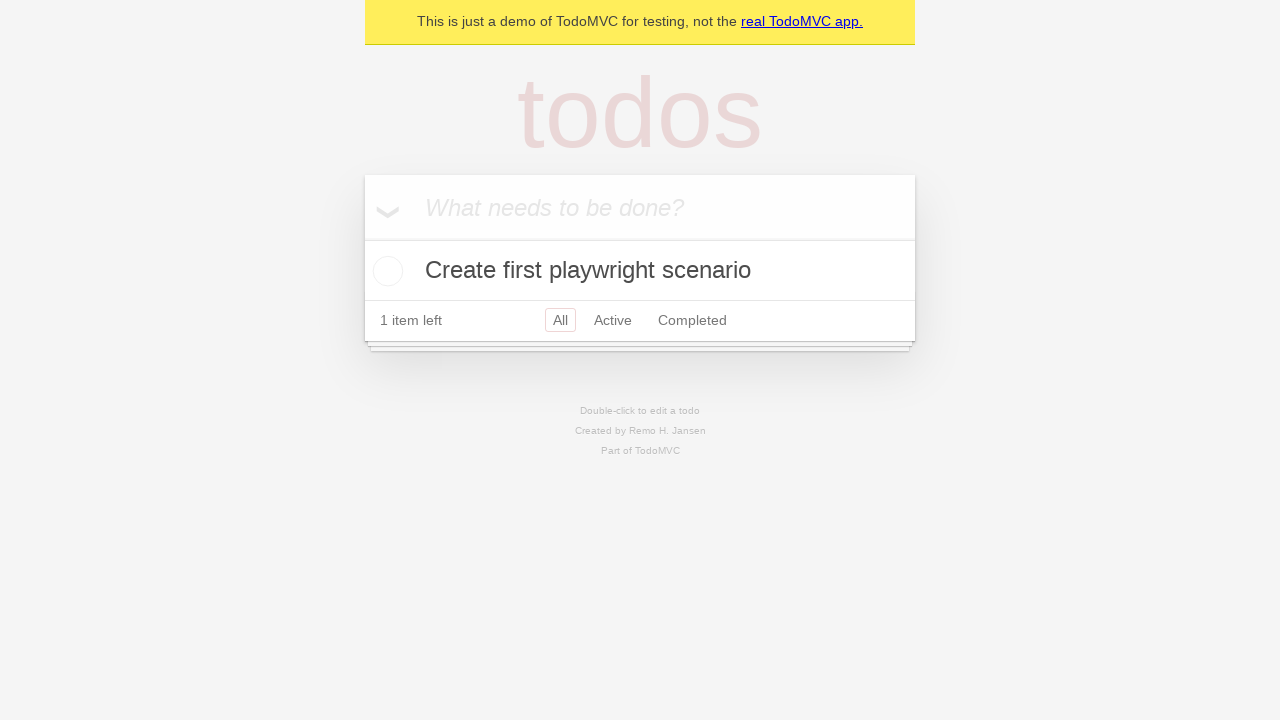

Marked the todo item as completed at (385, 271) on internal:role=checkbox[name="Toggle Todo"i]
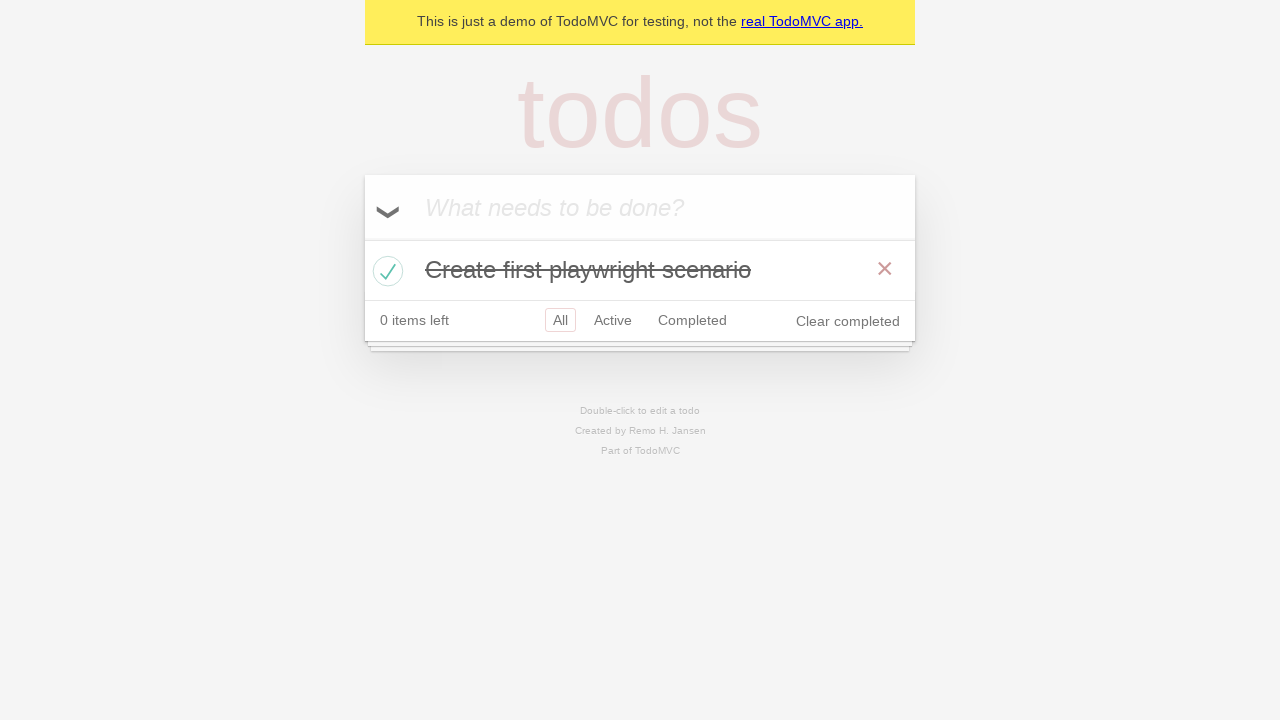

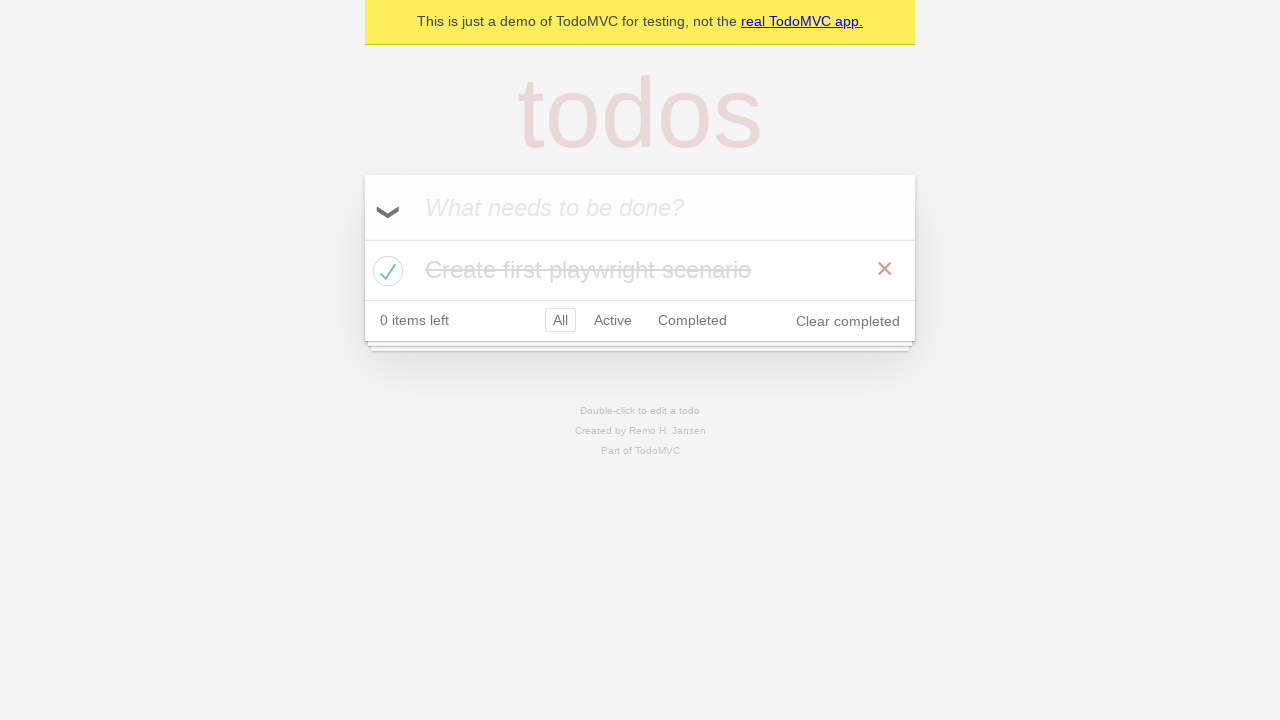